Fills out a complete form with personal information including name, job title, education level, gender, experience, and date, then submits it

Starting URL: https://formy-project.herokuapp.com/form

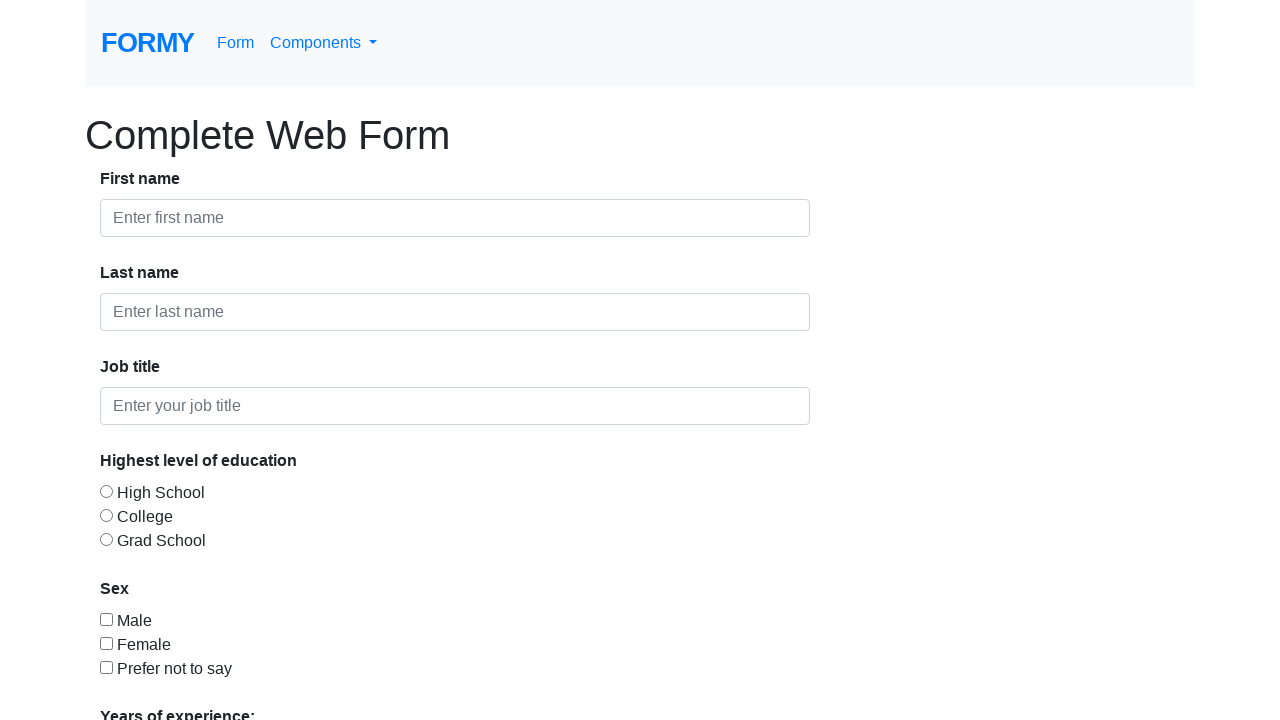

Filled first name field with 'Bien Carlo' on #first-name
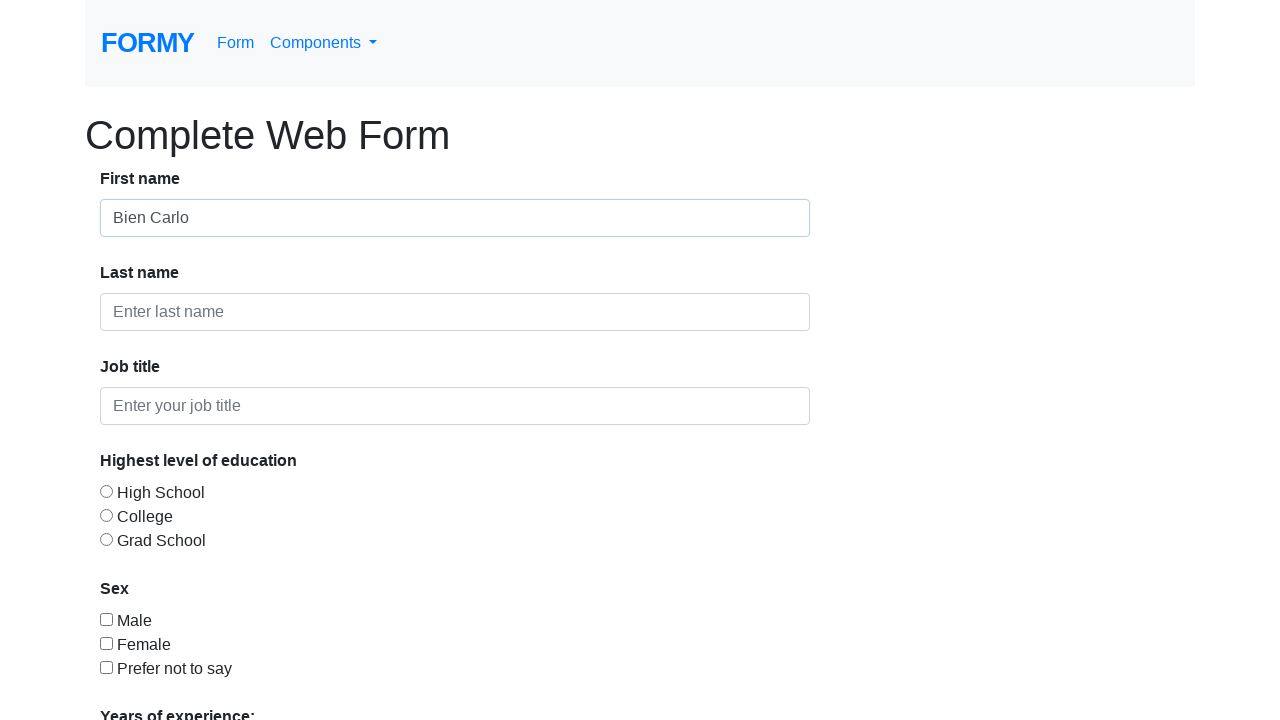

Filled last name field with 'Halili' on #last-name
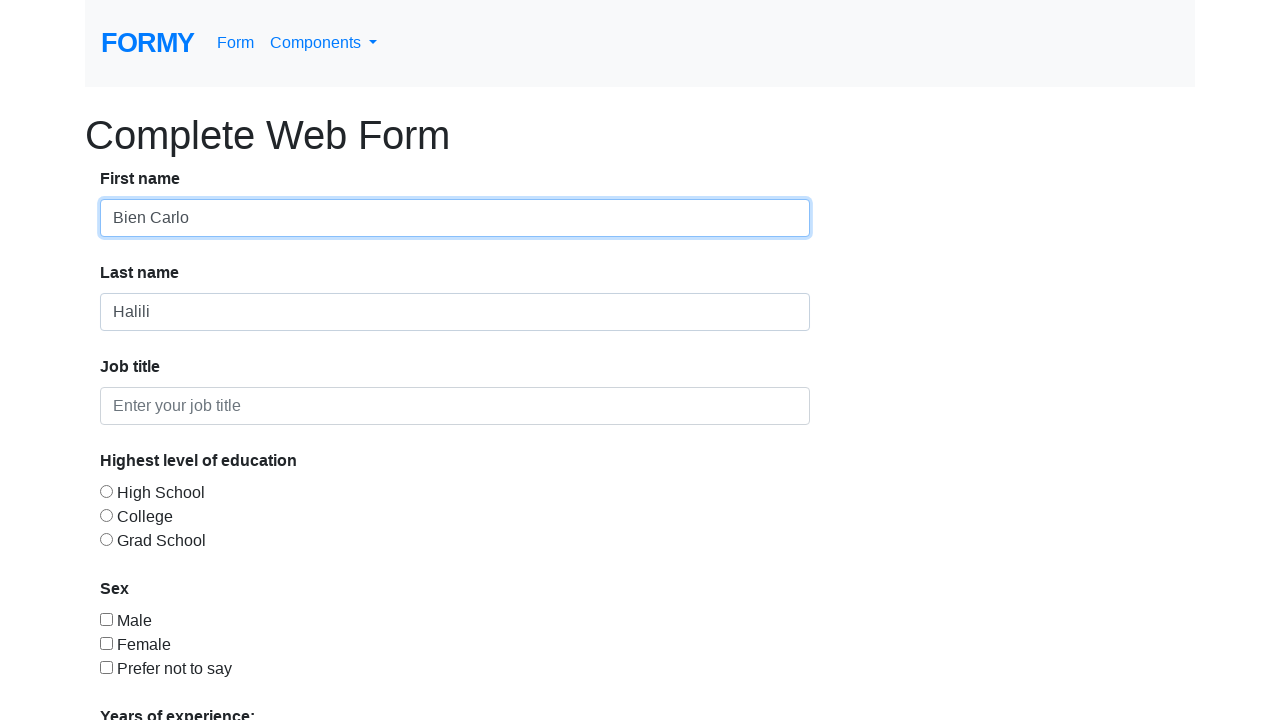

Filled job title field with 'QA Engineer' on #job-title
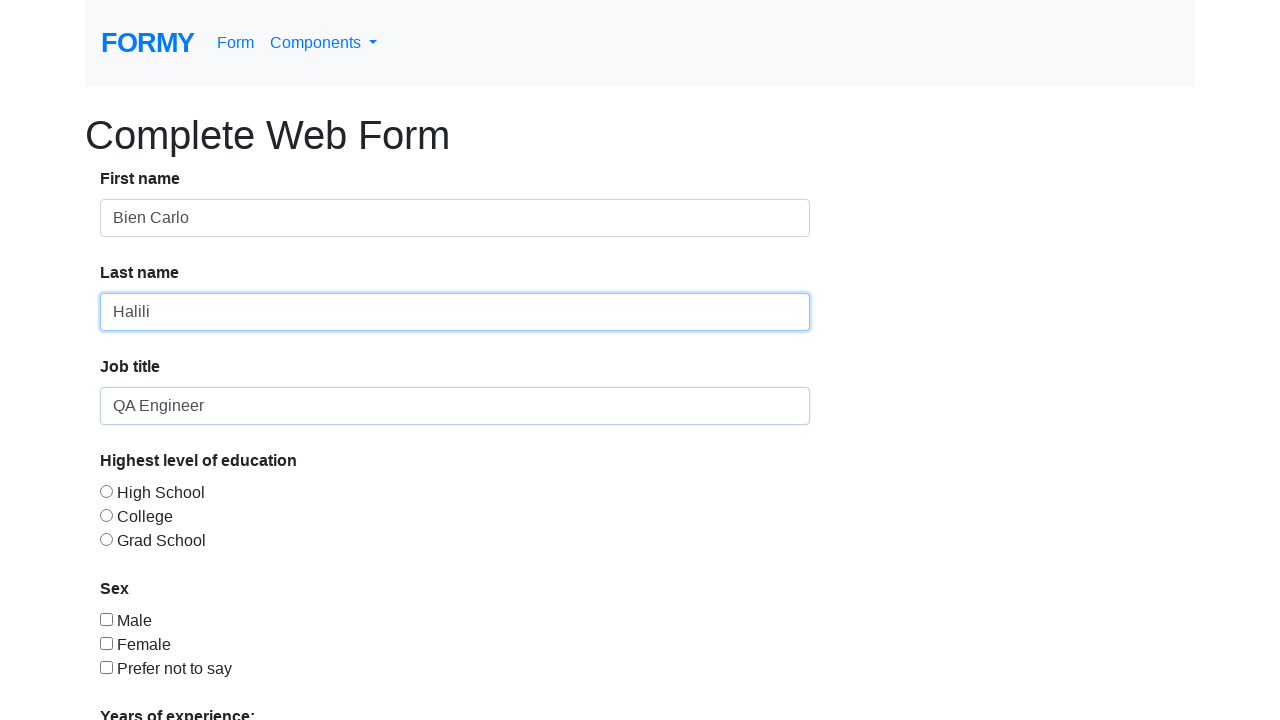

Selected 'College' education level at (106, 515) on #radio-button-2
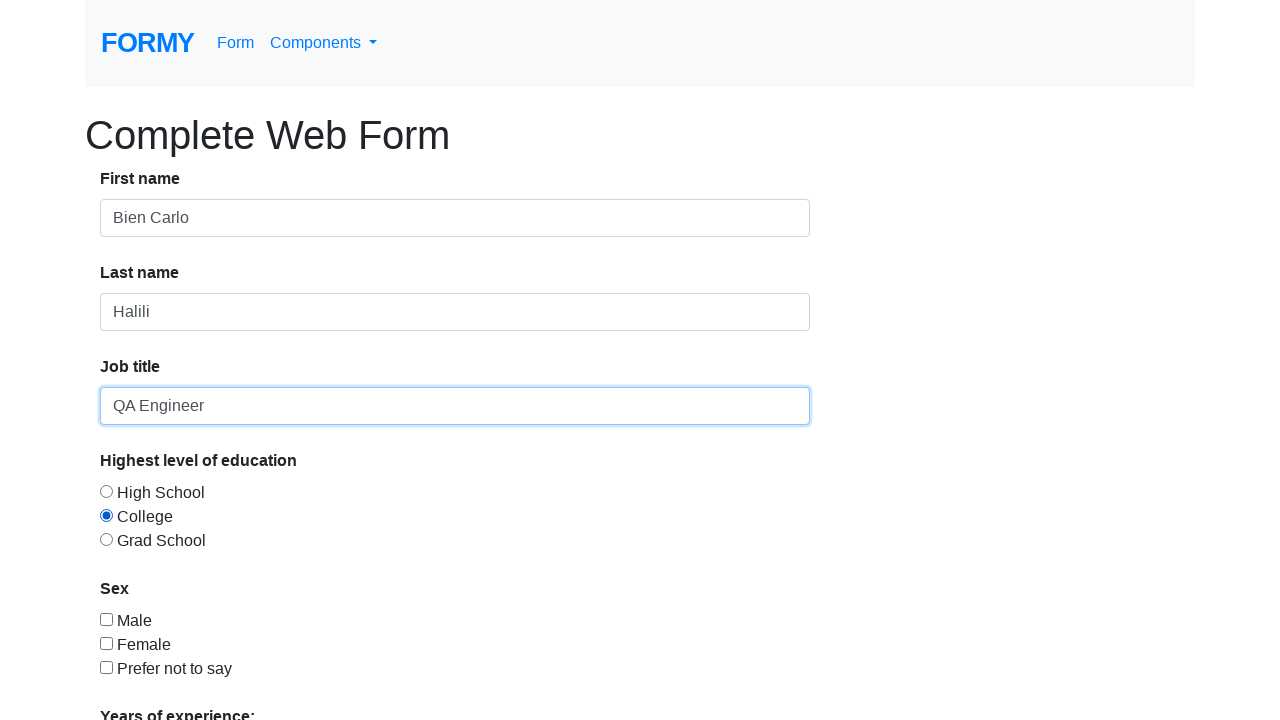

Selected 'Male' gender checkbox at (106, 619) on #checkbox-1
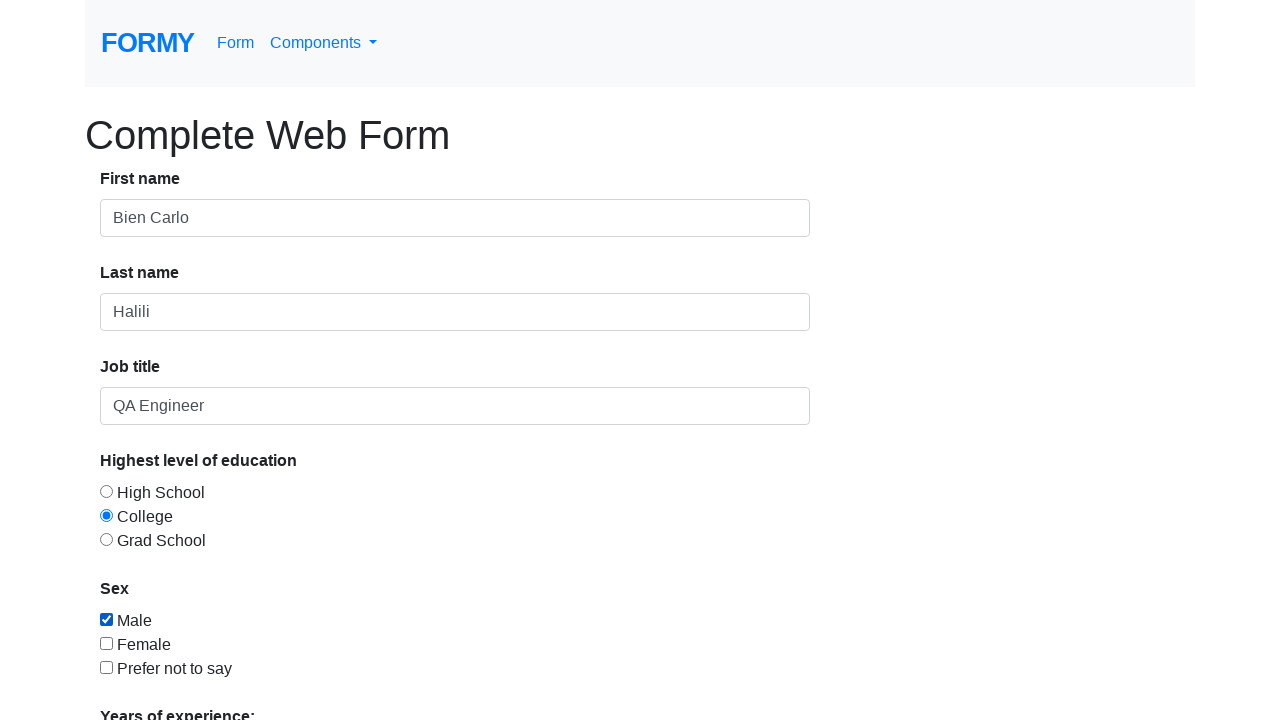

Selected '2' years of experience from dropdown on select
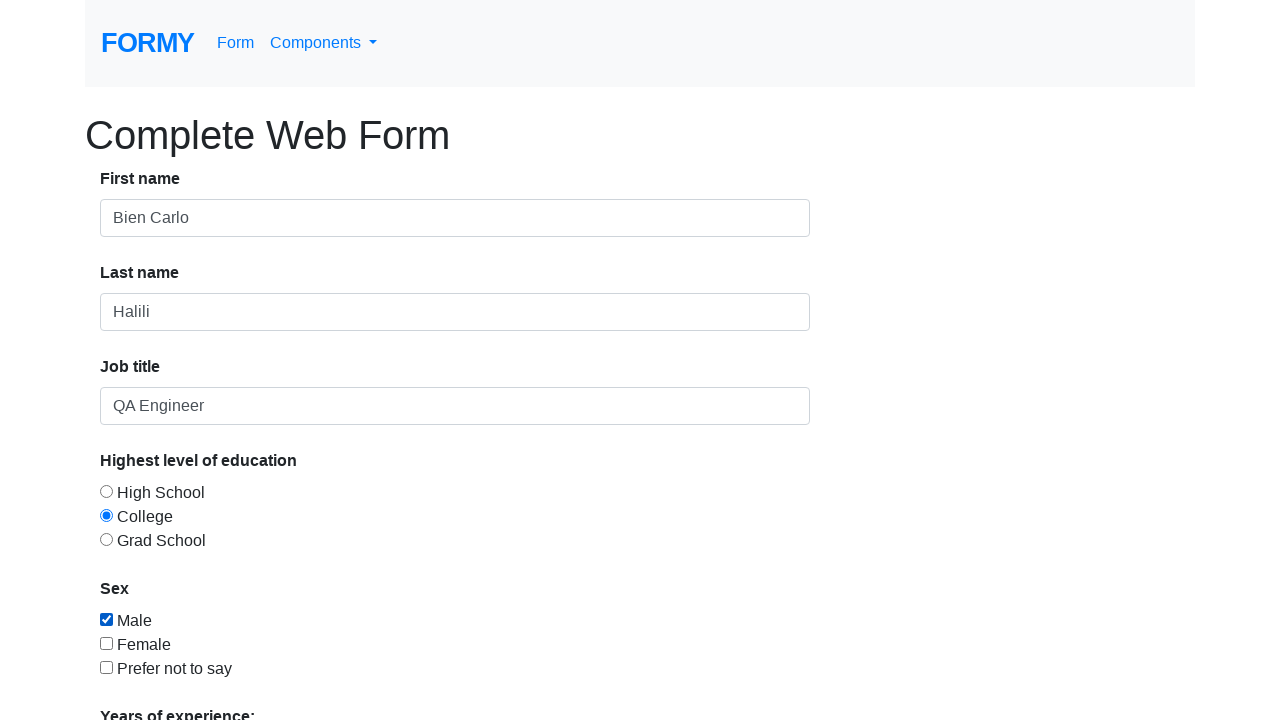

Filled date field with '12/06/2021' on #datepicker
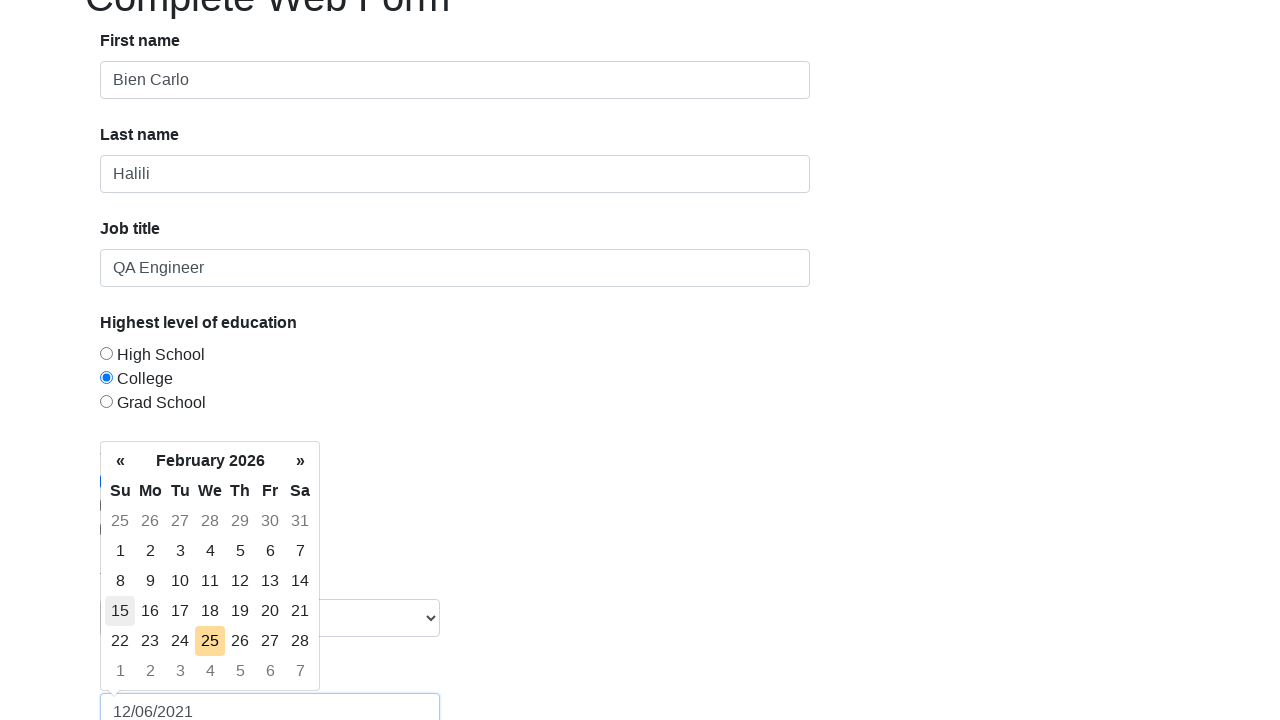

Pressed Enter to confirm date on #datepicker
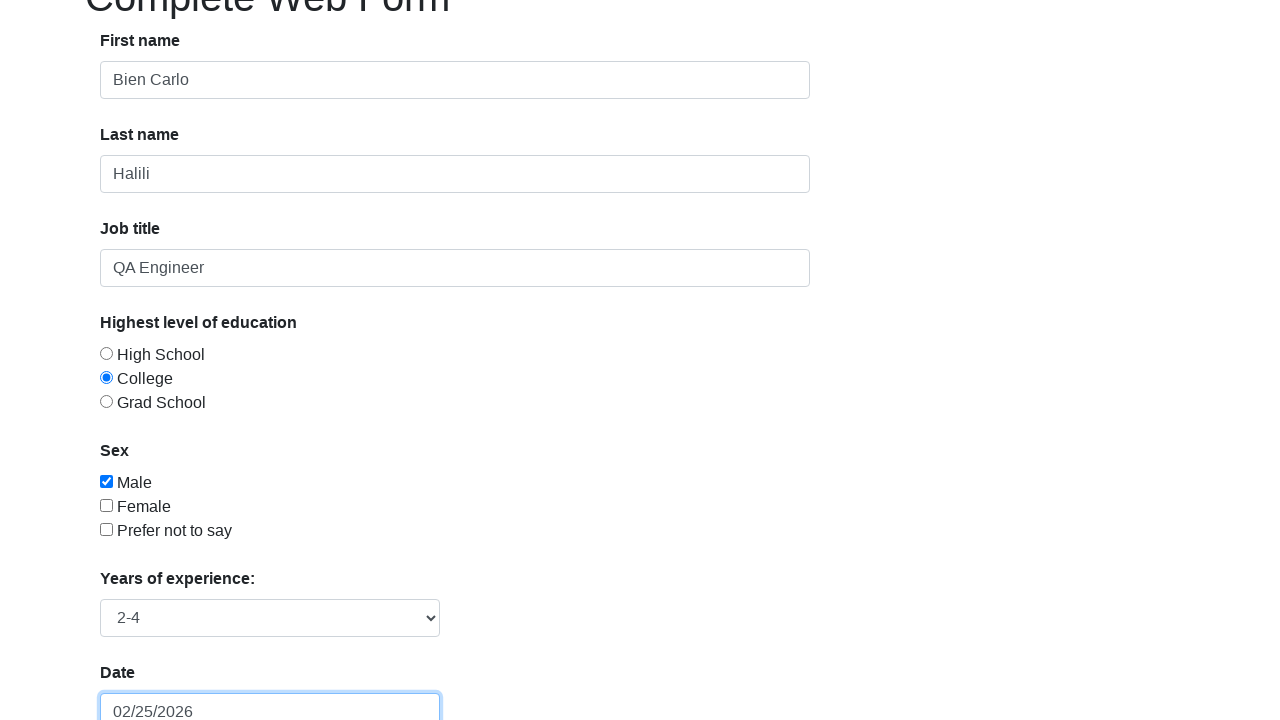

Clicked submit button to submit form at (148, 680) on .btn.btn-lg.btn-primary
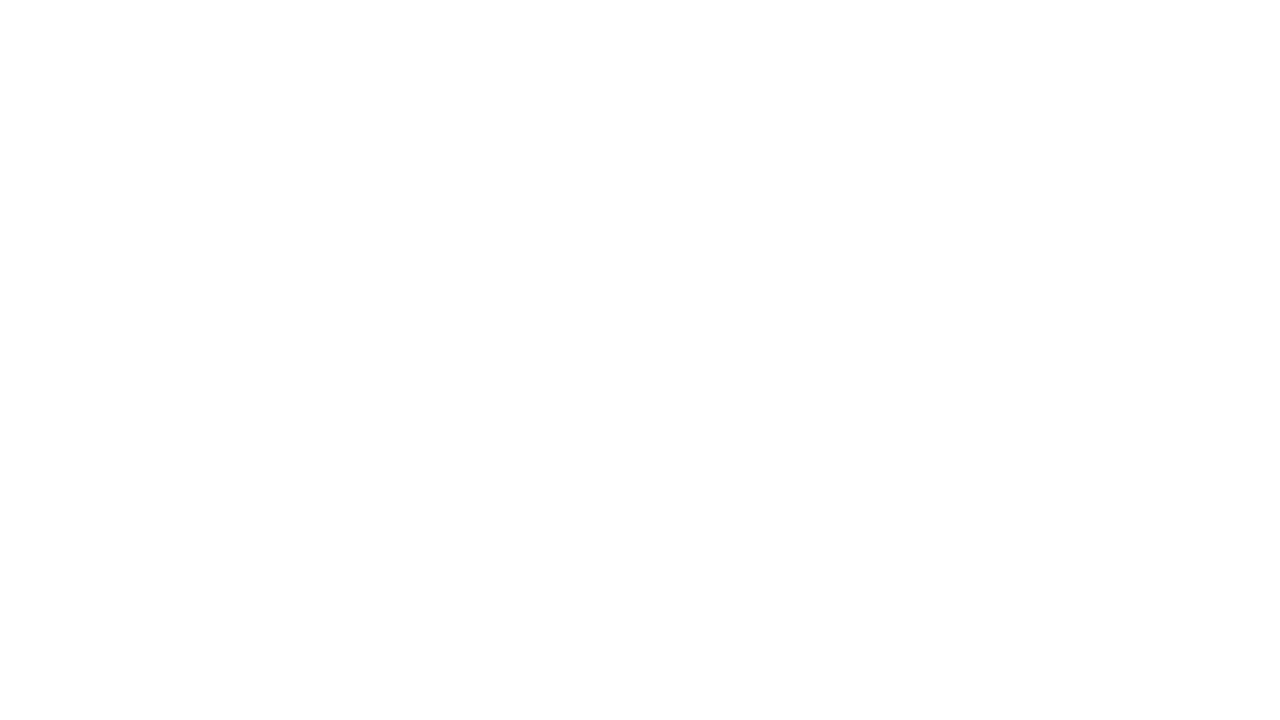

Waited for form submission to complete
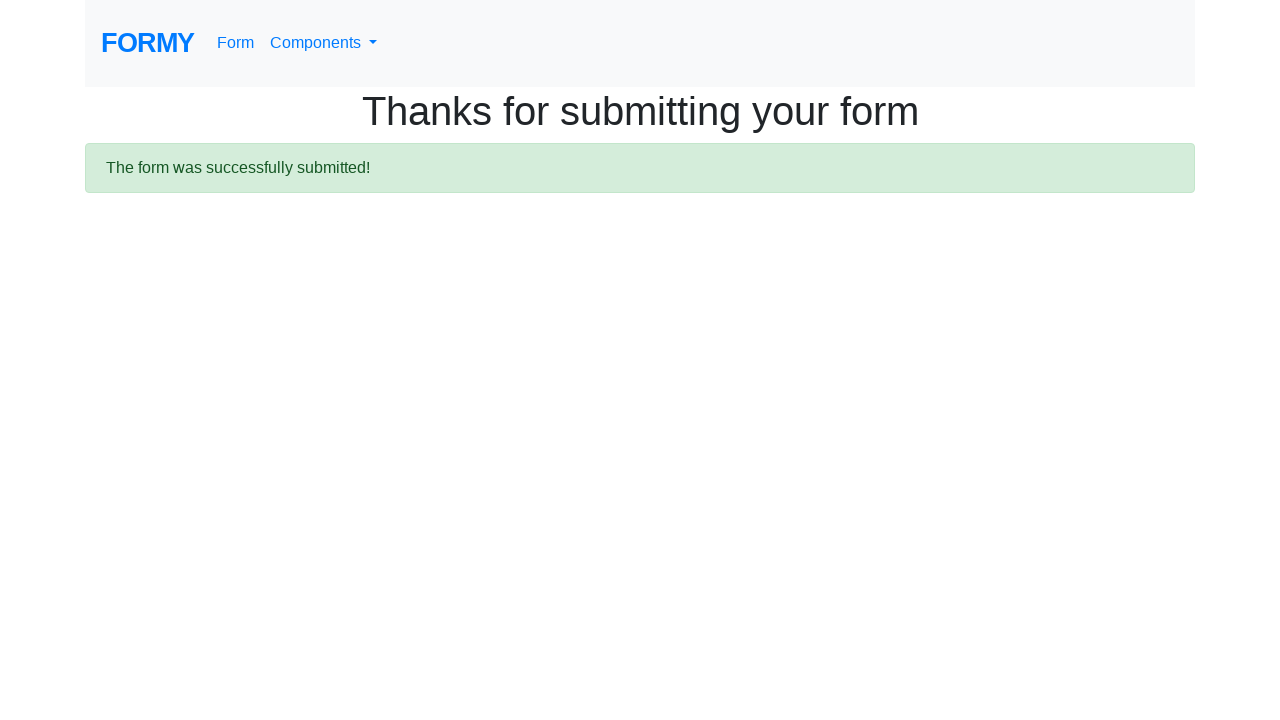

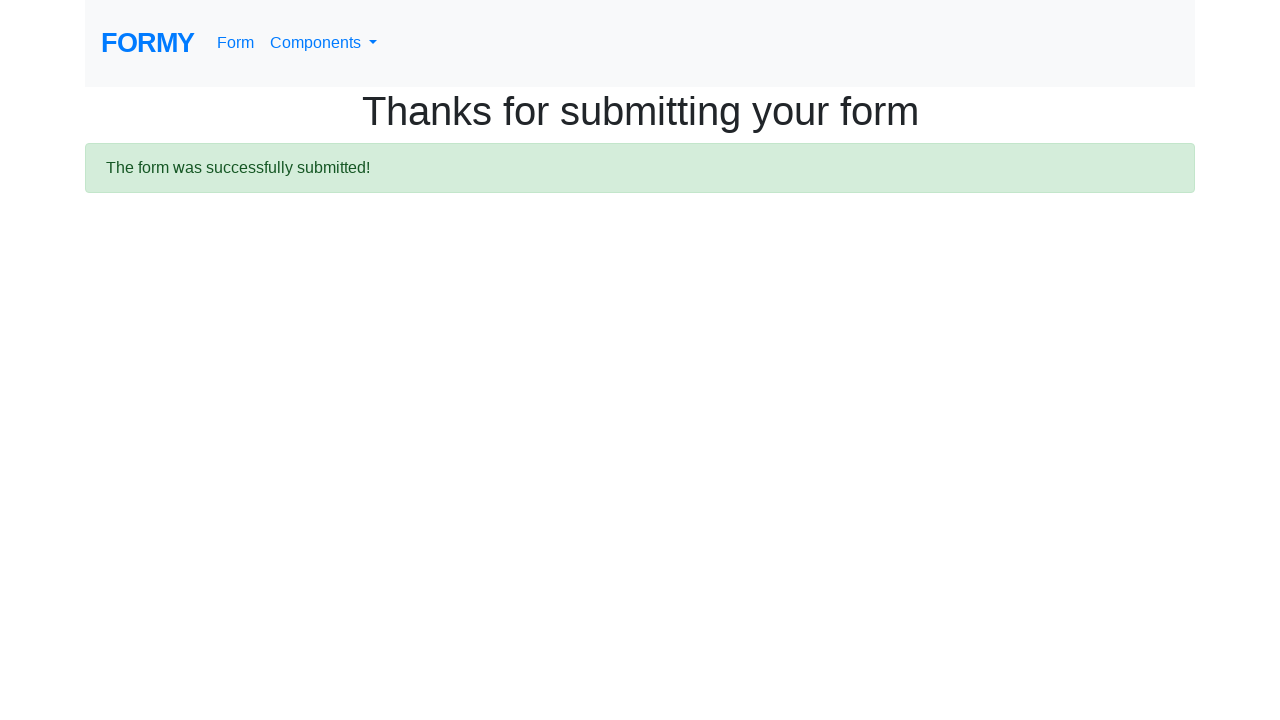